Tests interaction with a country dropdown menu by locating the dropdown element and verifying its options are accessible

Starting URL: https://phppot.com/demo/jquery-dependent-dropdown-list-countries-and-states/

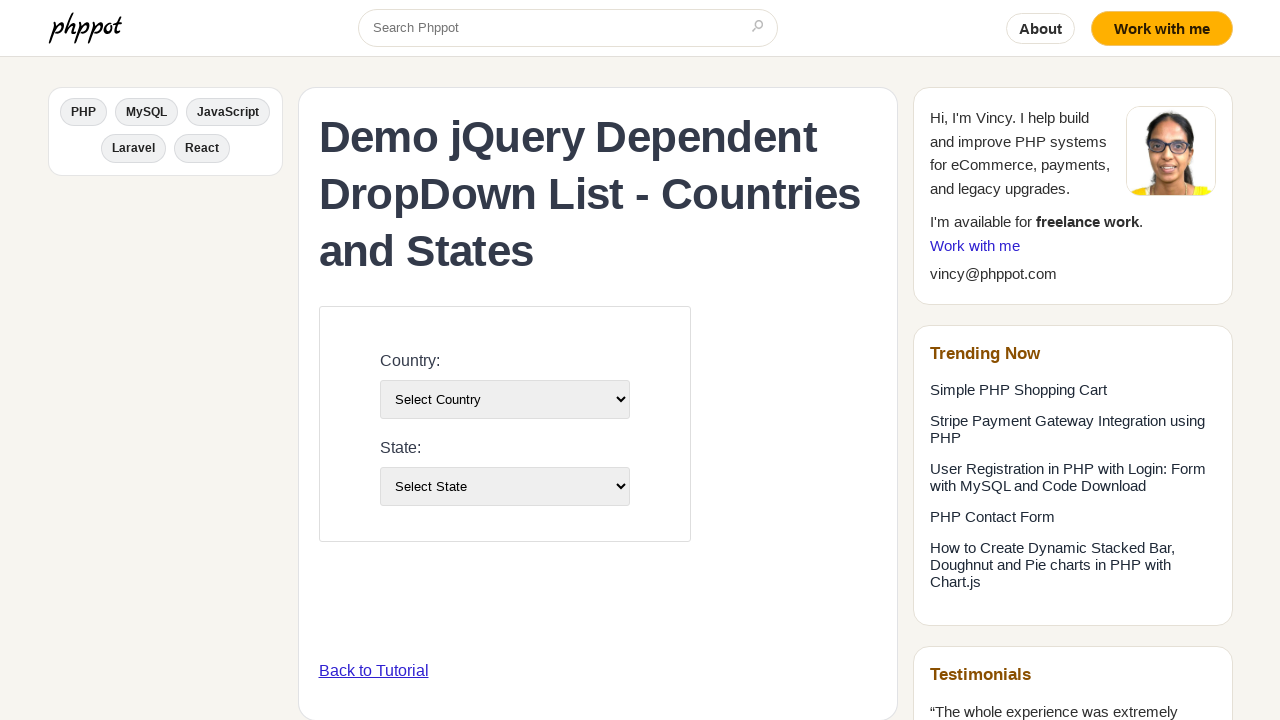

Country dropdown element loaded and is present
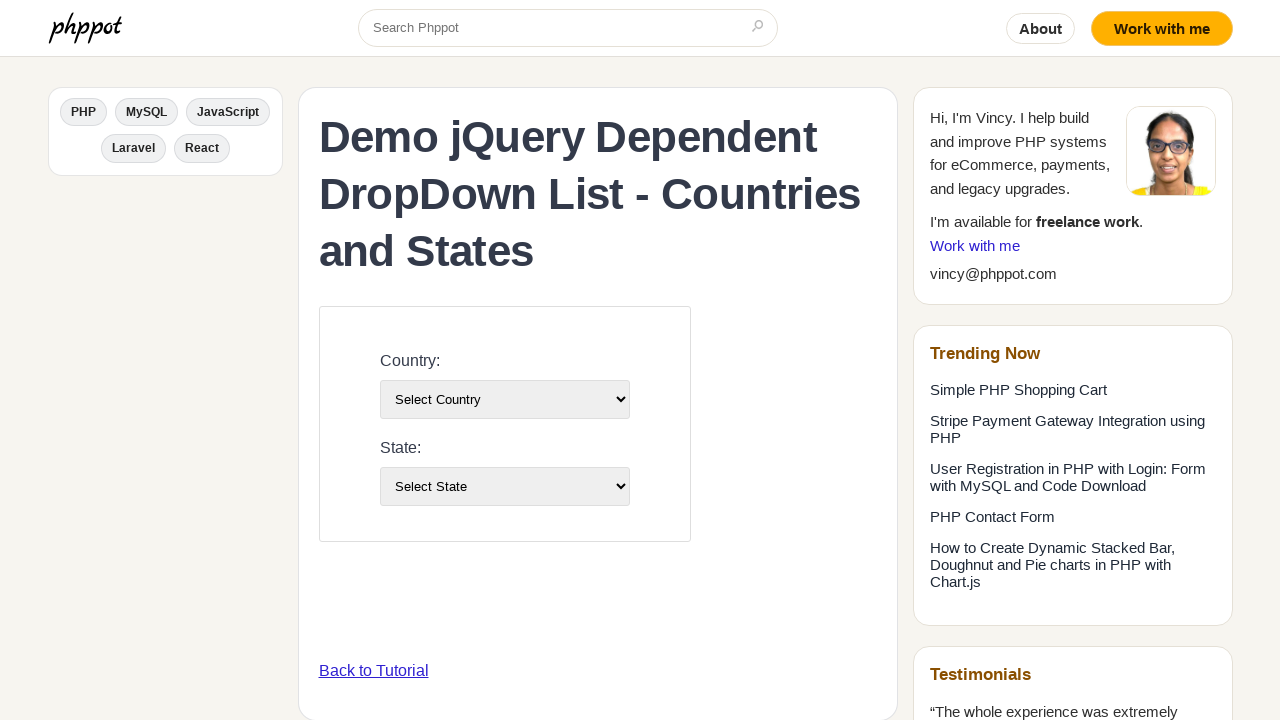

Selected 'USA' from the country dropdown menu on select#country-list
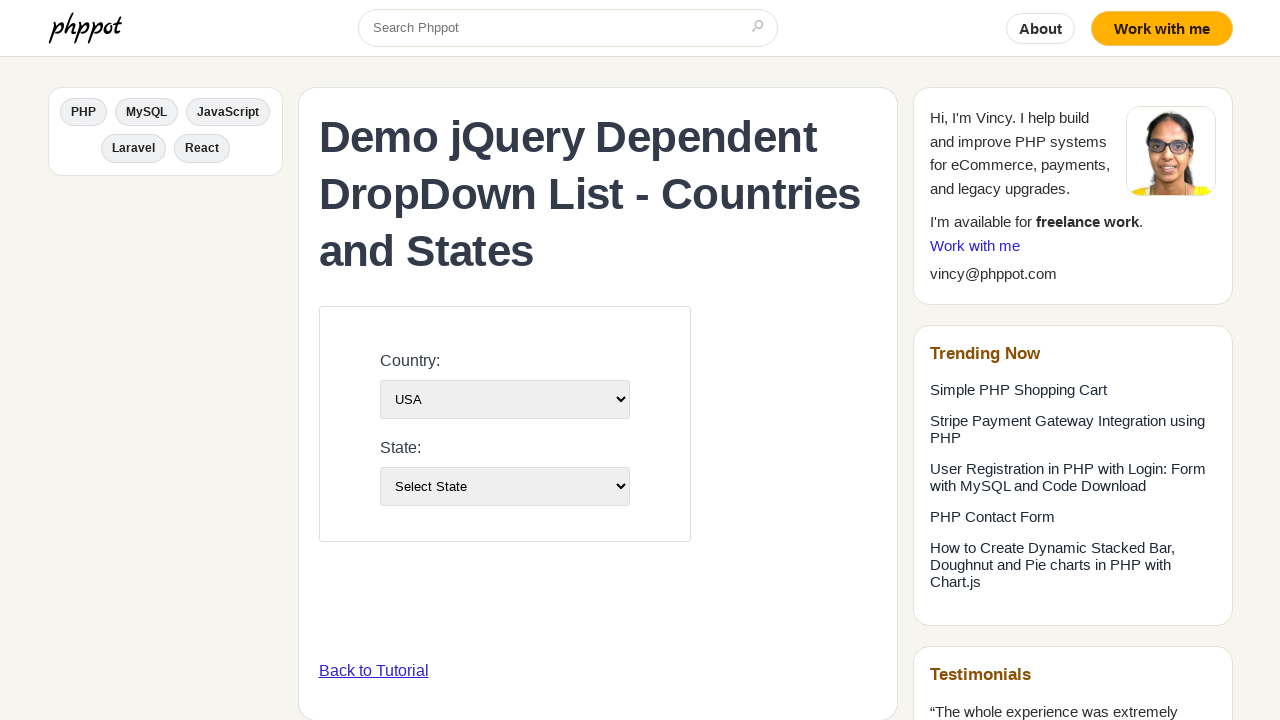

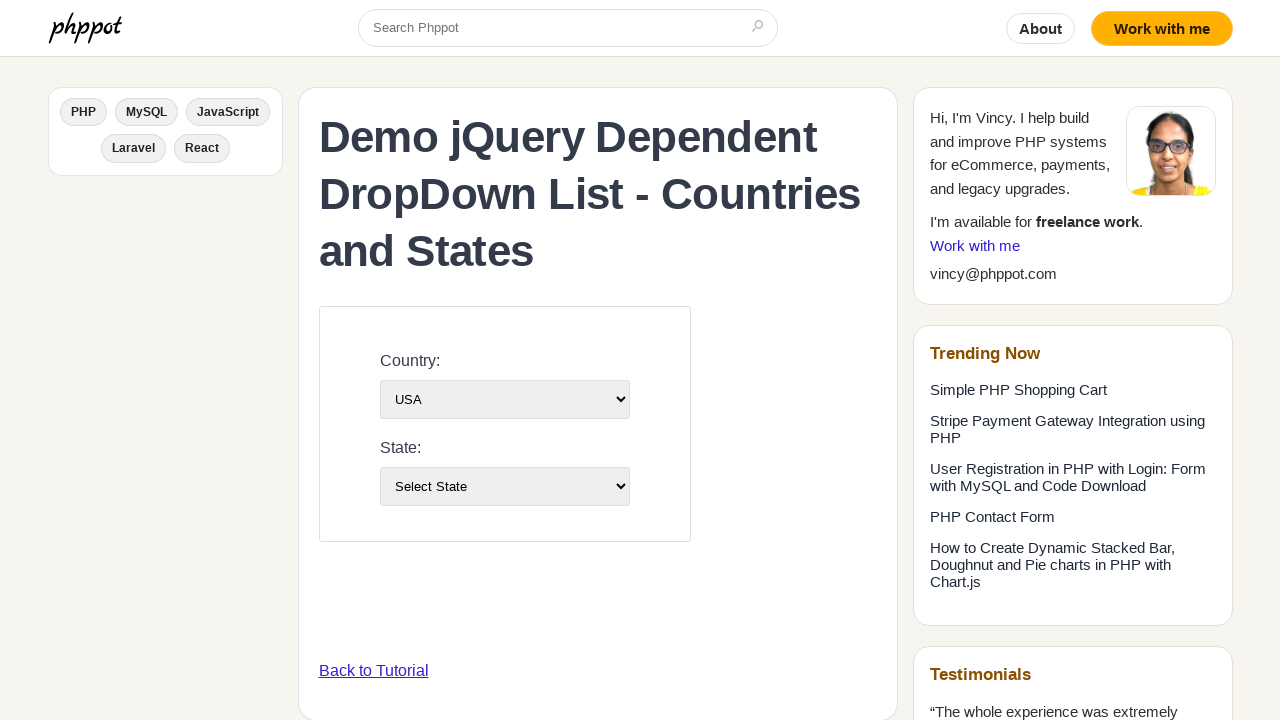